Tests clearing the complete state of all items by unchecking toggle all

Starting URL: https://demo.playwright.dev/todomvc

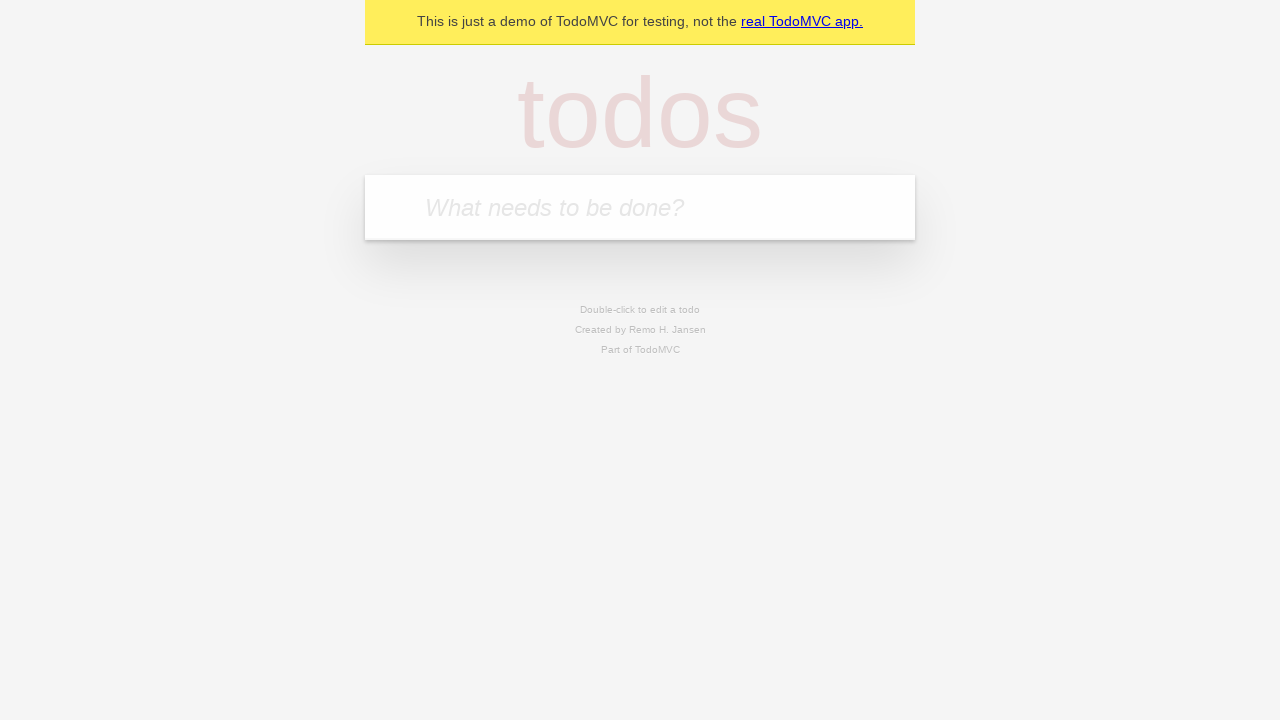

Filled todo input with 'buy some cheese' on internal:attr=[placeholder="What needs to be done?"i]
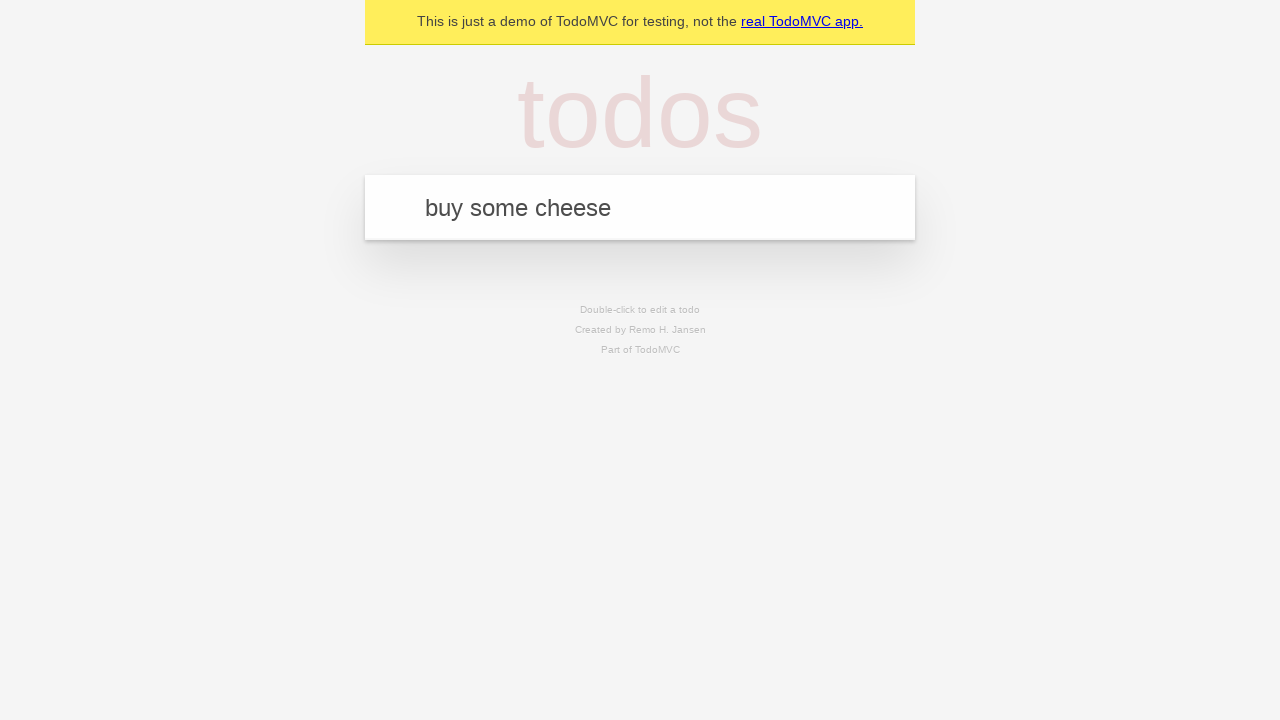

Pressed Enter to create todo 'buy some cheese' on internal:attr=[placeholder="What needs to be done?"i]
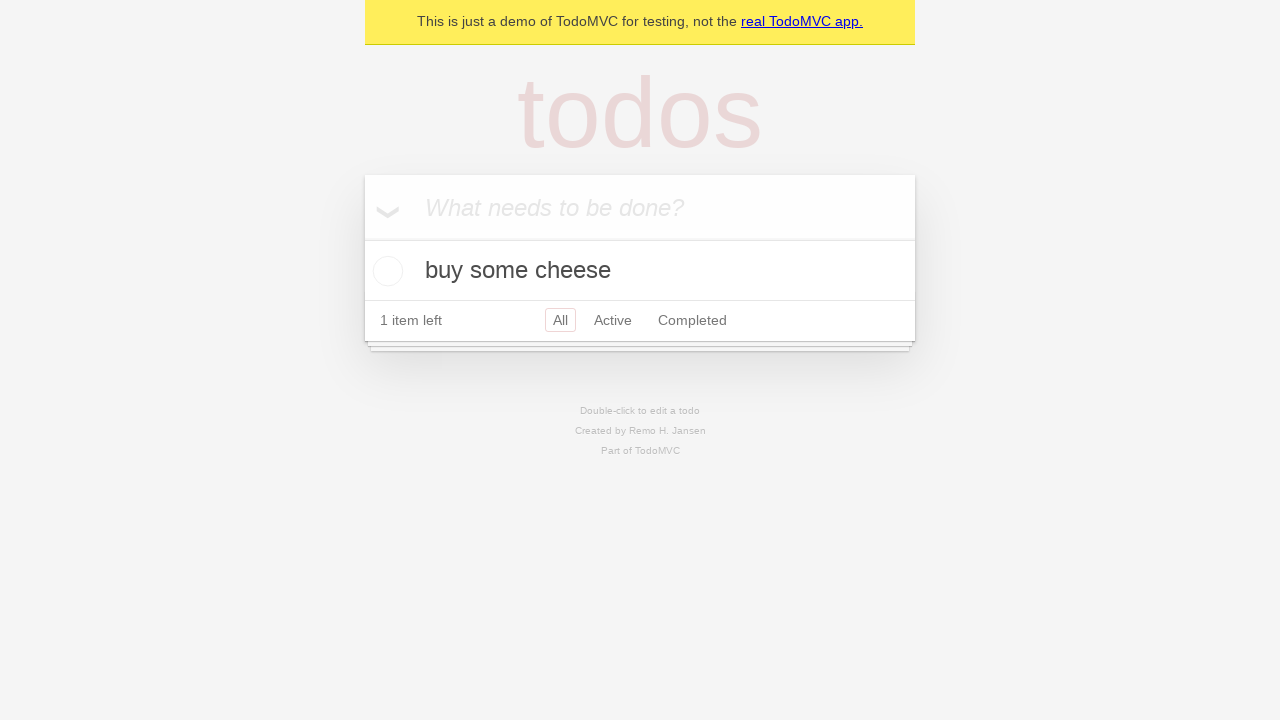

Filled todo input with 'feed the cat' on internal:attr=[placeholder="What needs to be done?"i]
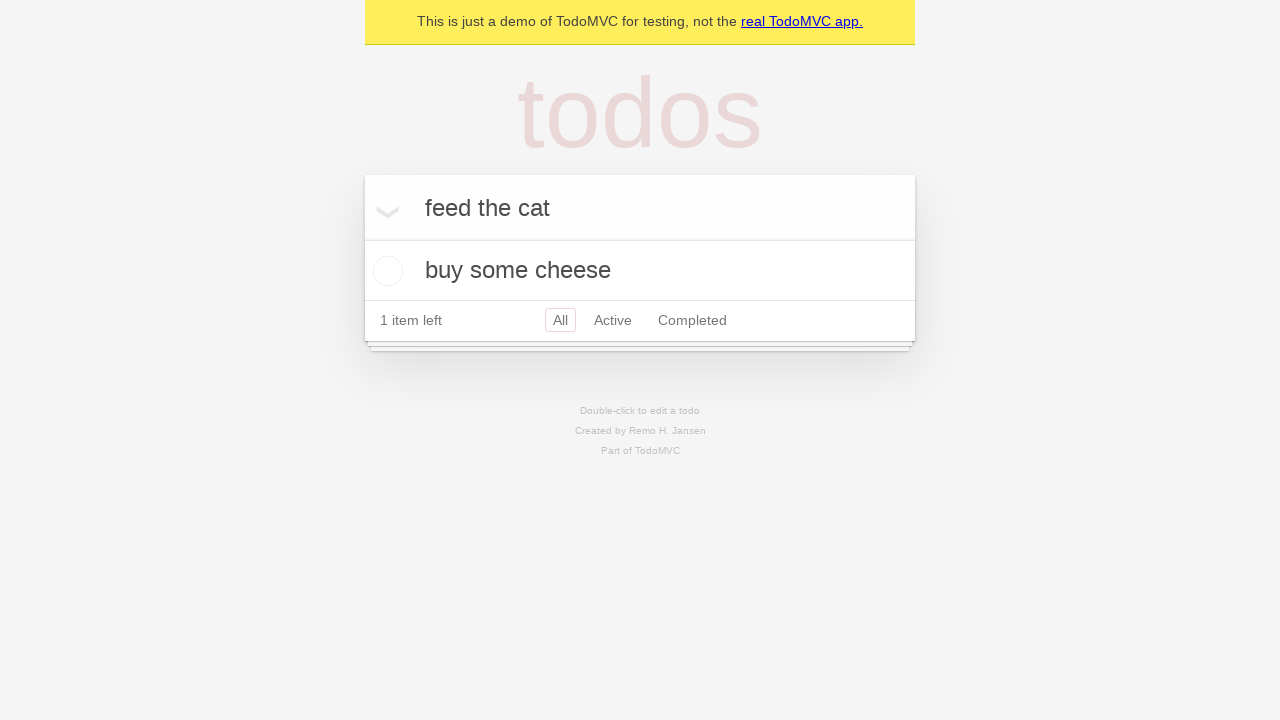

Pressed Enter to create todo 'feed the cat' on internal:attr=[placeholder="What needs to be done?"i]
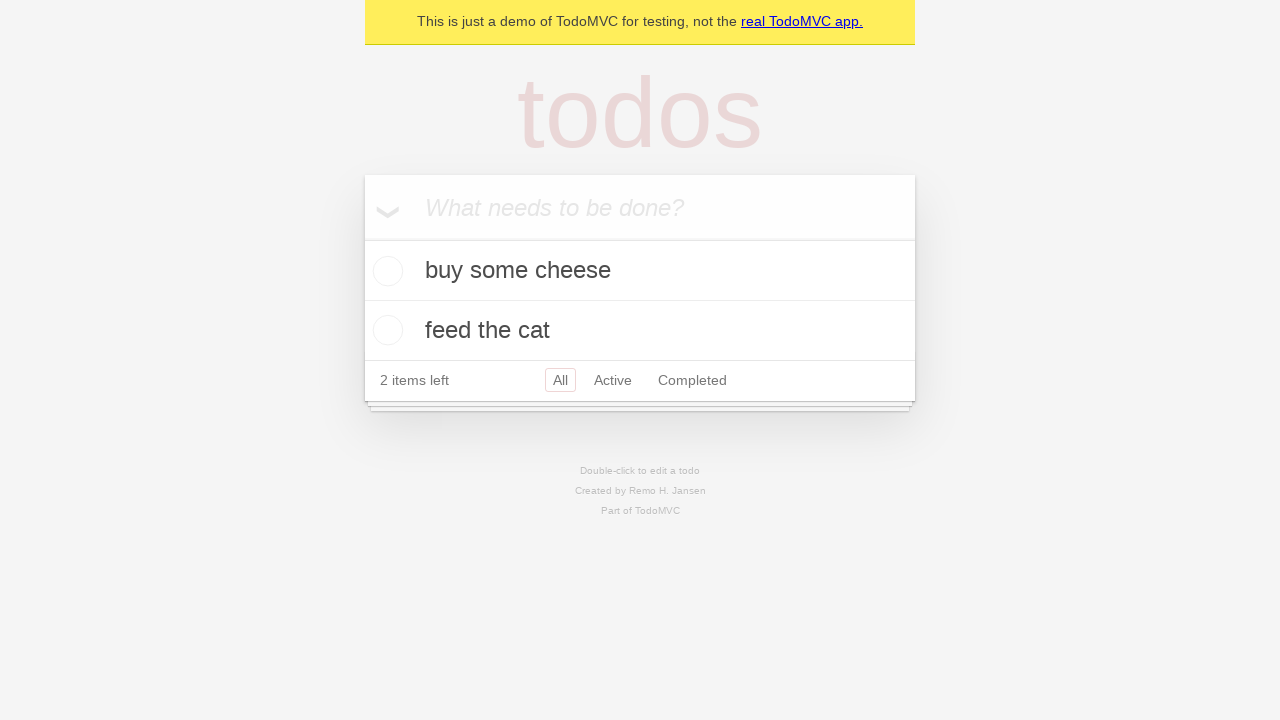

Filled todo input with 'book a doctors appointment' on internal:attr=[placeholder="What needs to be done?"i]
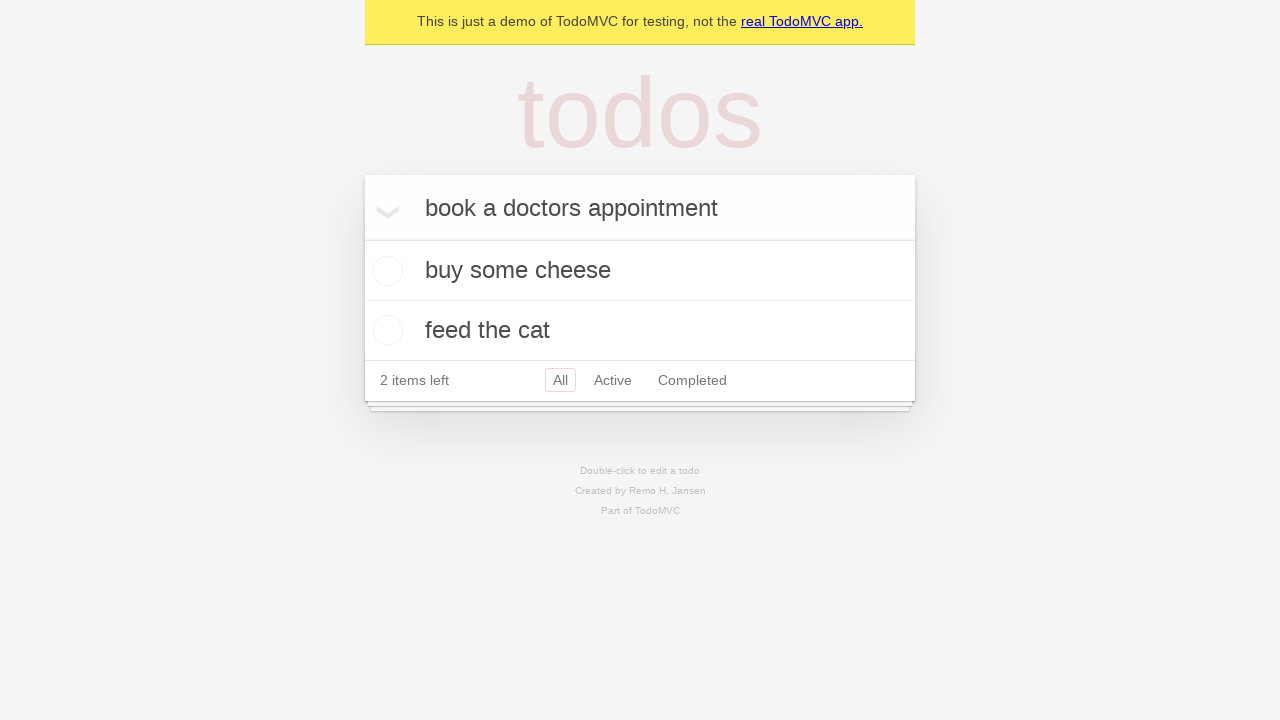

Pressed Enter to create todo 'book a doctors appointment' on internal:attr=[placeholder="What needs to be done?"i]
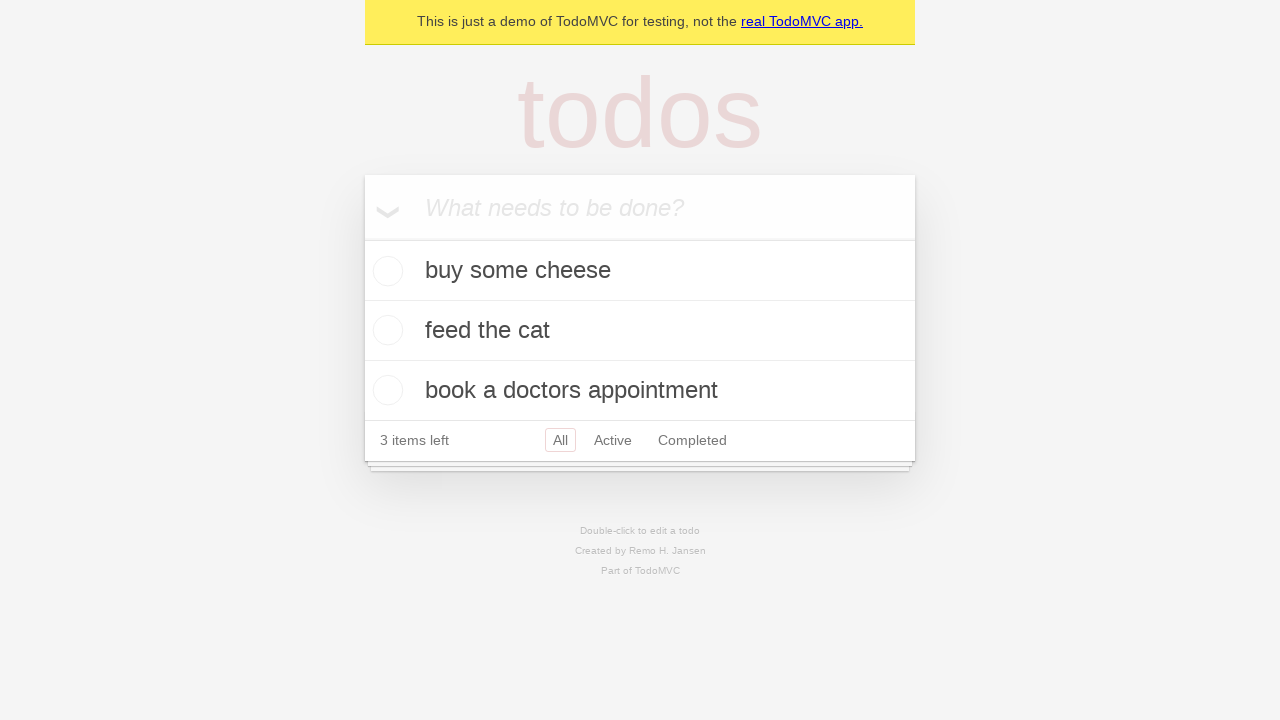

Clicked toggle all to mark all items as complete at (362, 238) on internal:label="Mark all as complete"i
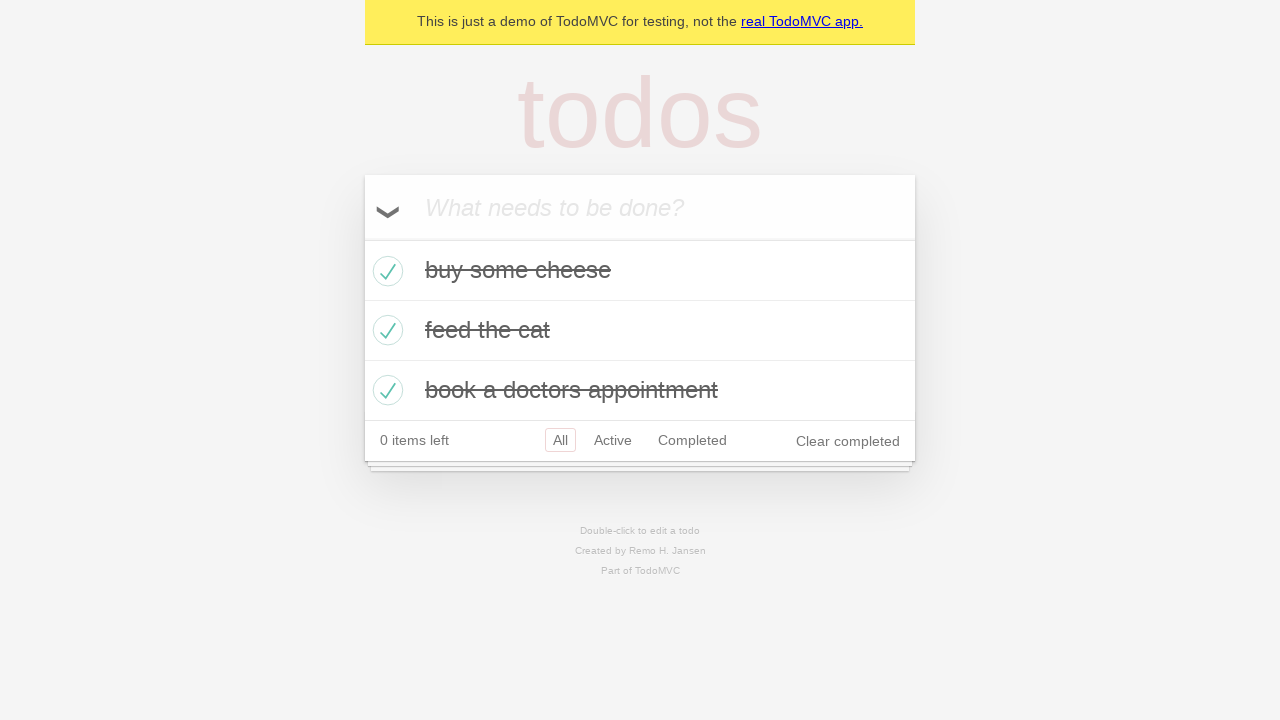

Unchecked toggle all to clear complete state of all items at (362, 238) on internal:label="Mark all as complete"i
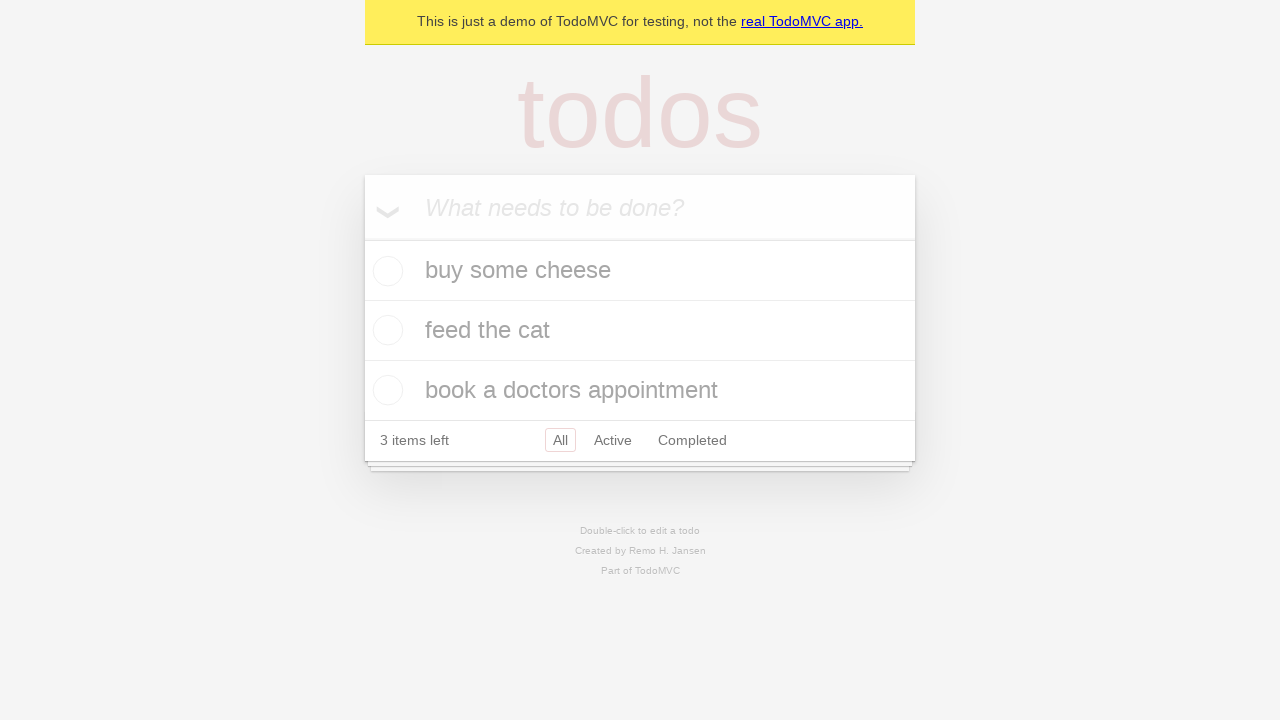

Waited for todo items to be in uncompleted state
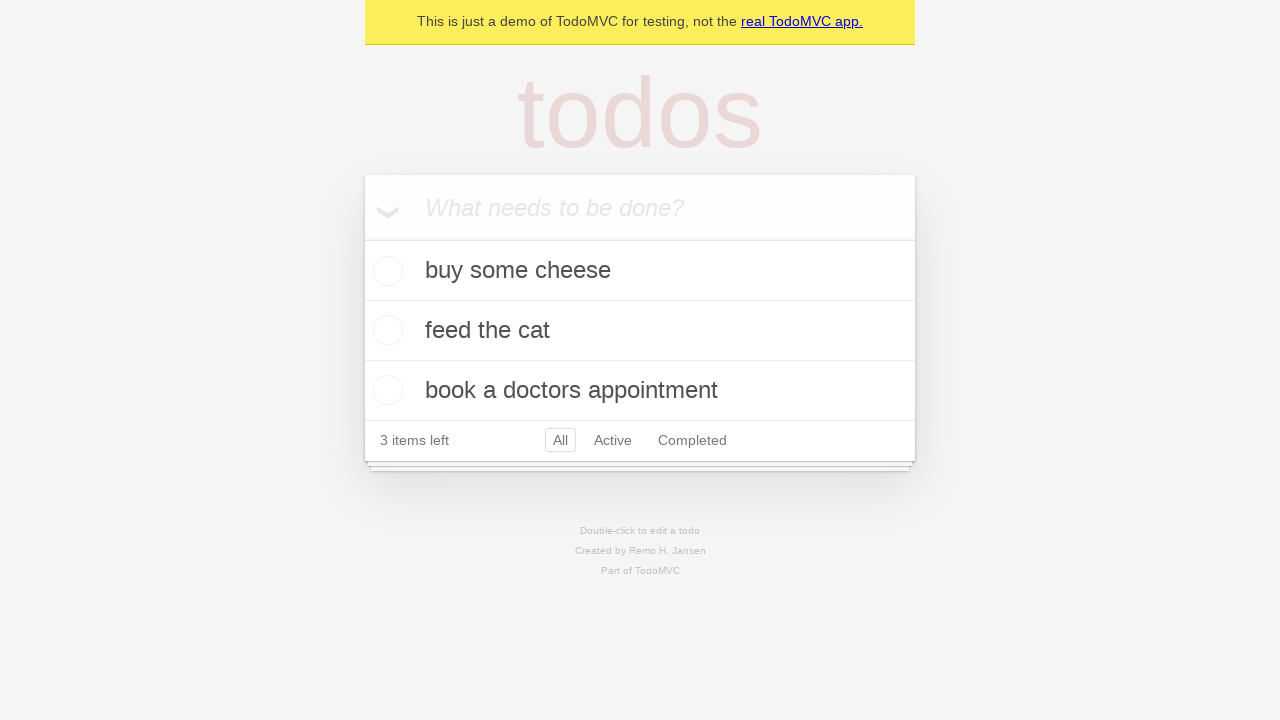

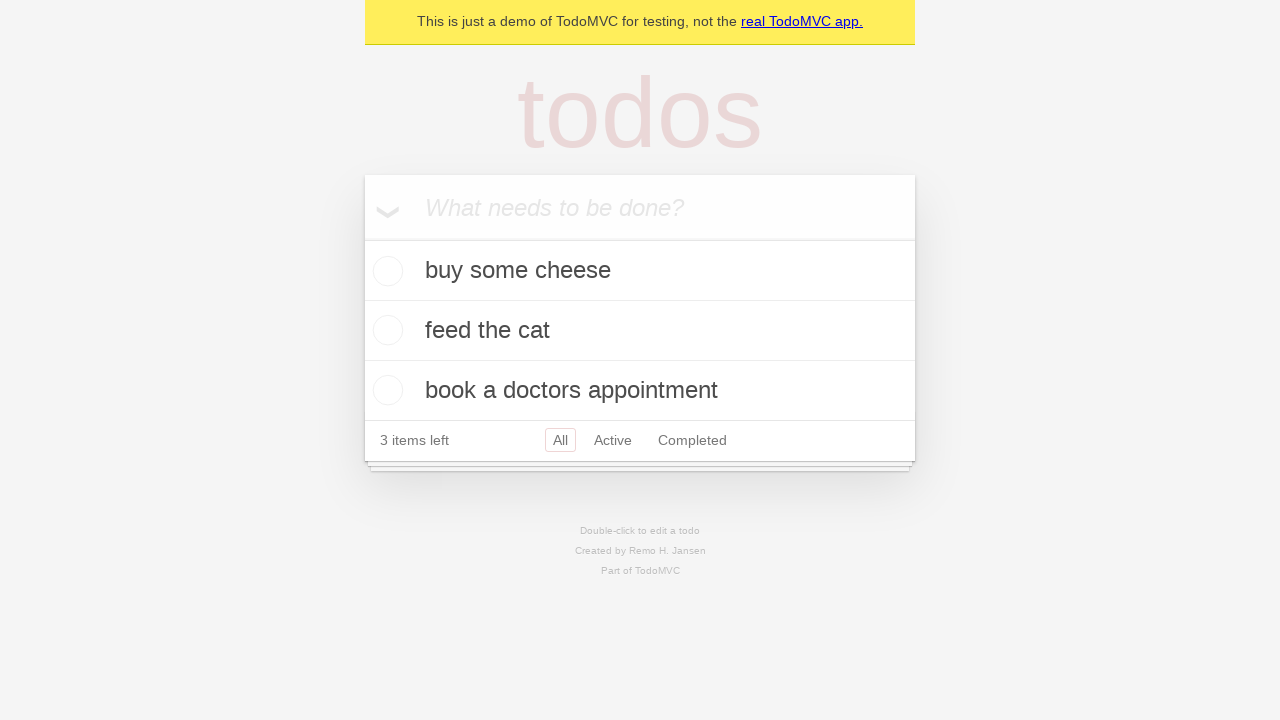